Tests dialog handling by clicking a confirm button and hovering over a mouse hover element

Starting URL: https://rahulshettyacademy.com/AutomationPractice/

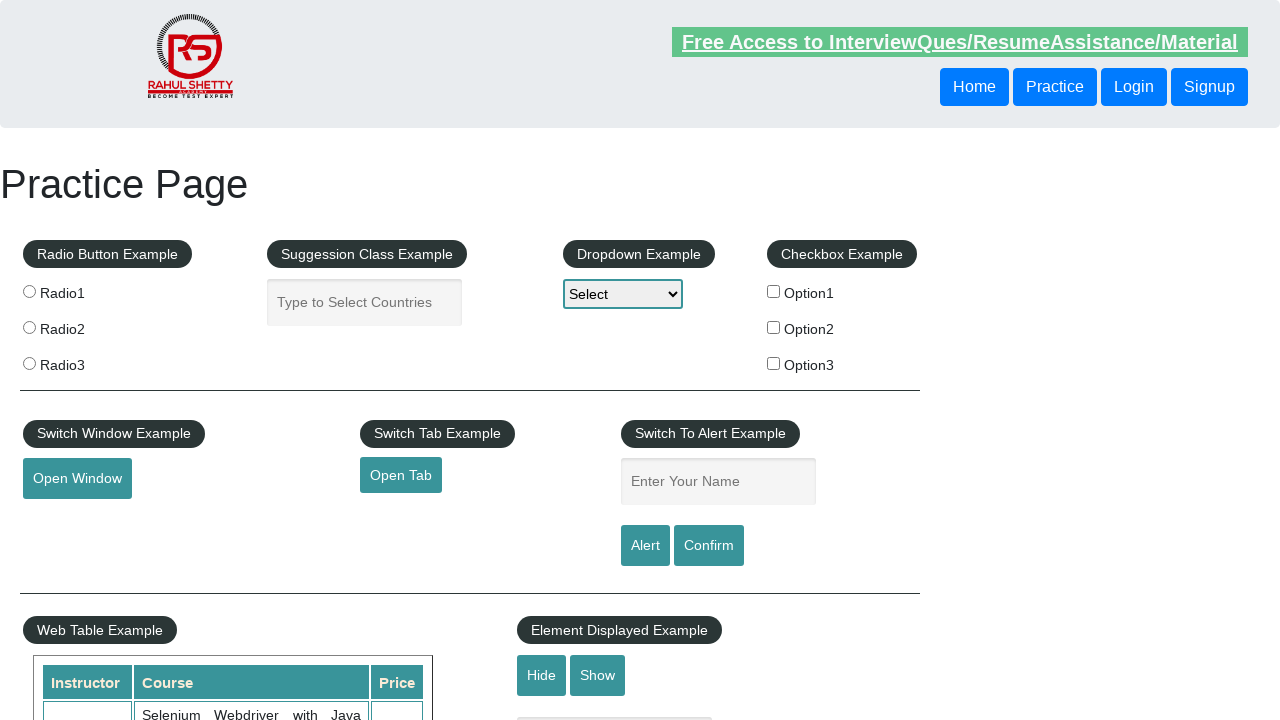

Clicked Confirm button at (709, 546) on internal:role=button[name="Confirm"i]
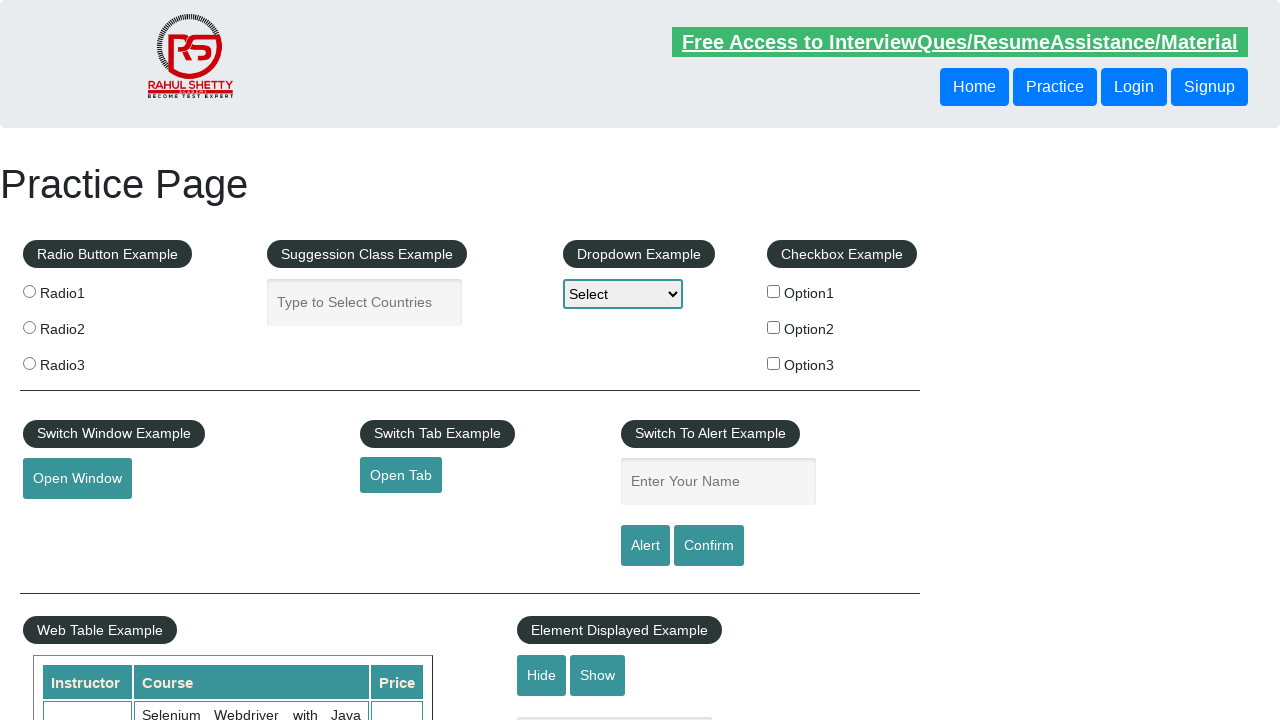

Set up dialog handler to accept dialogs
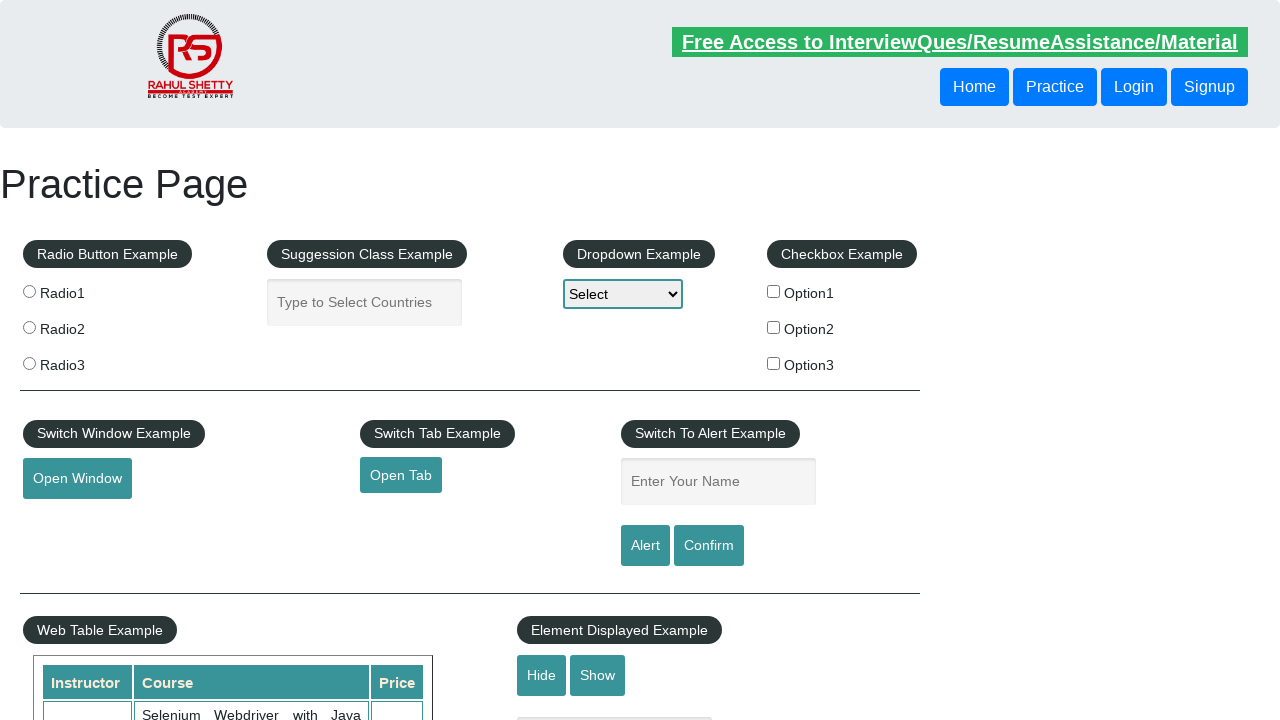

Hovered over mouse hover element at (83, 361) on #mousehover
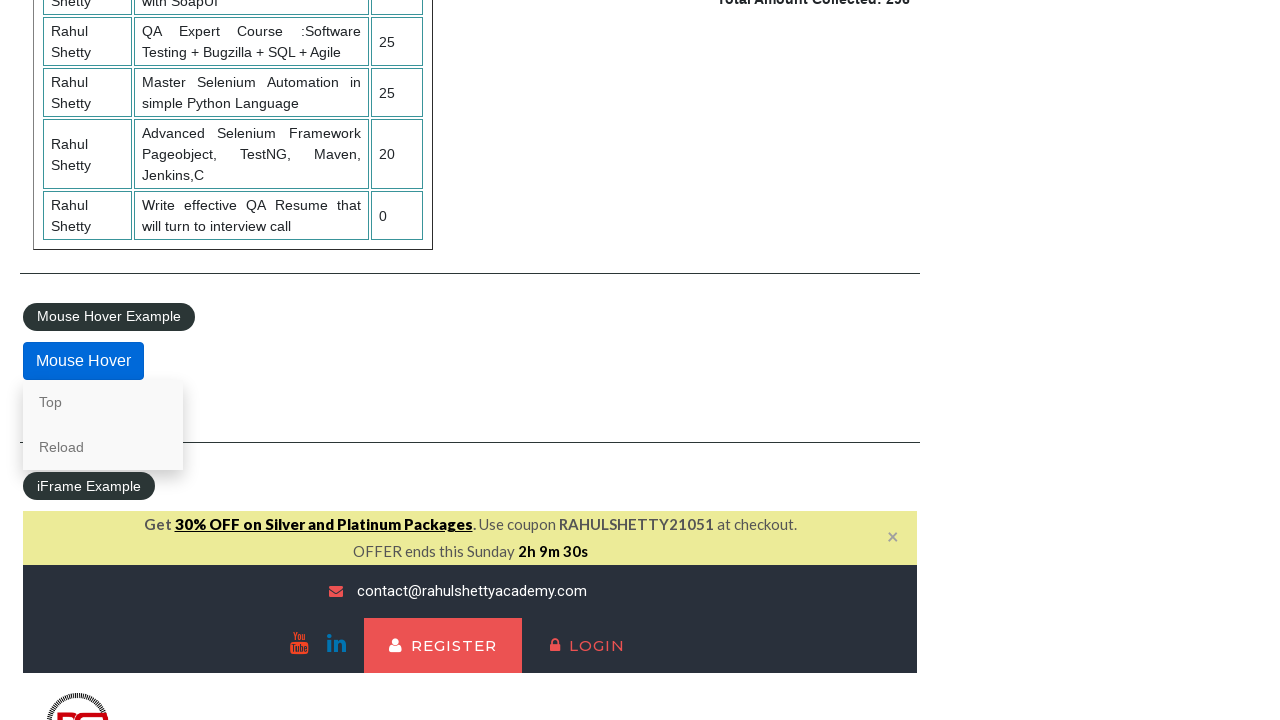

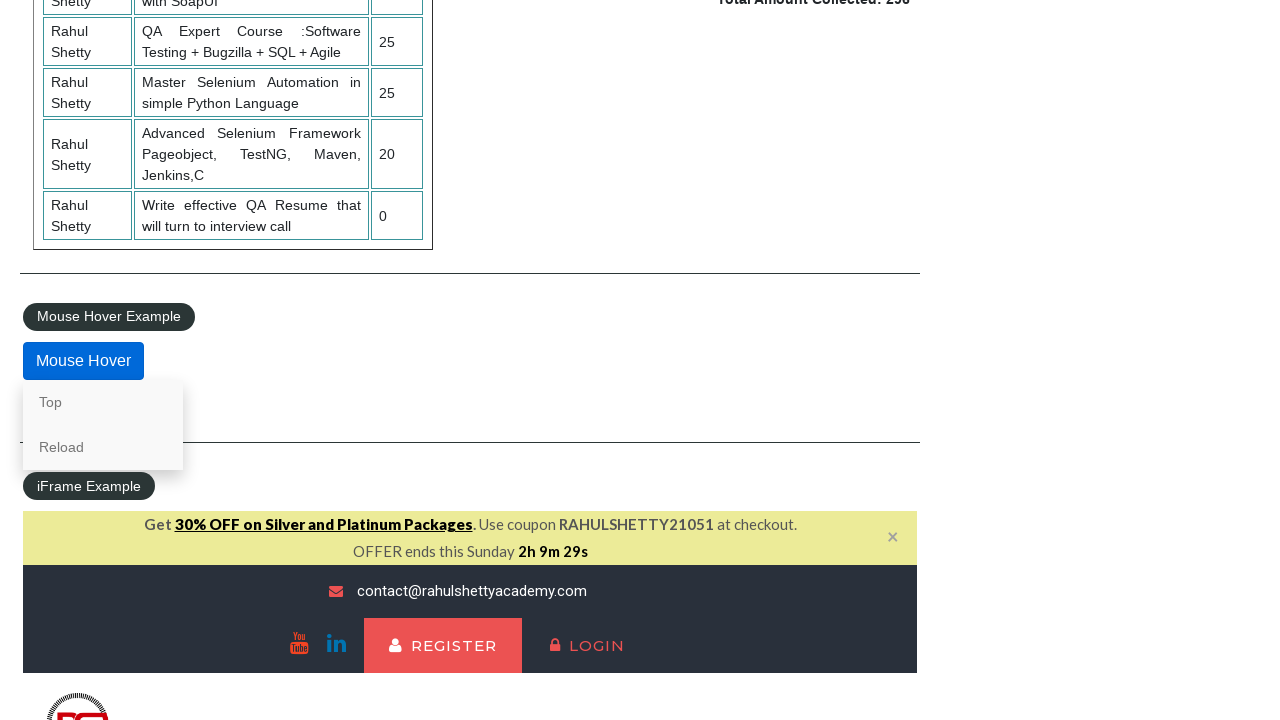